Tests a practice form by filling in name and password fields, submitting the form, then clearing both fields. This is run on a practice/demo website for learning automation.

Starting URL: https://rahulshettyacademy.com/angularpractice/

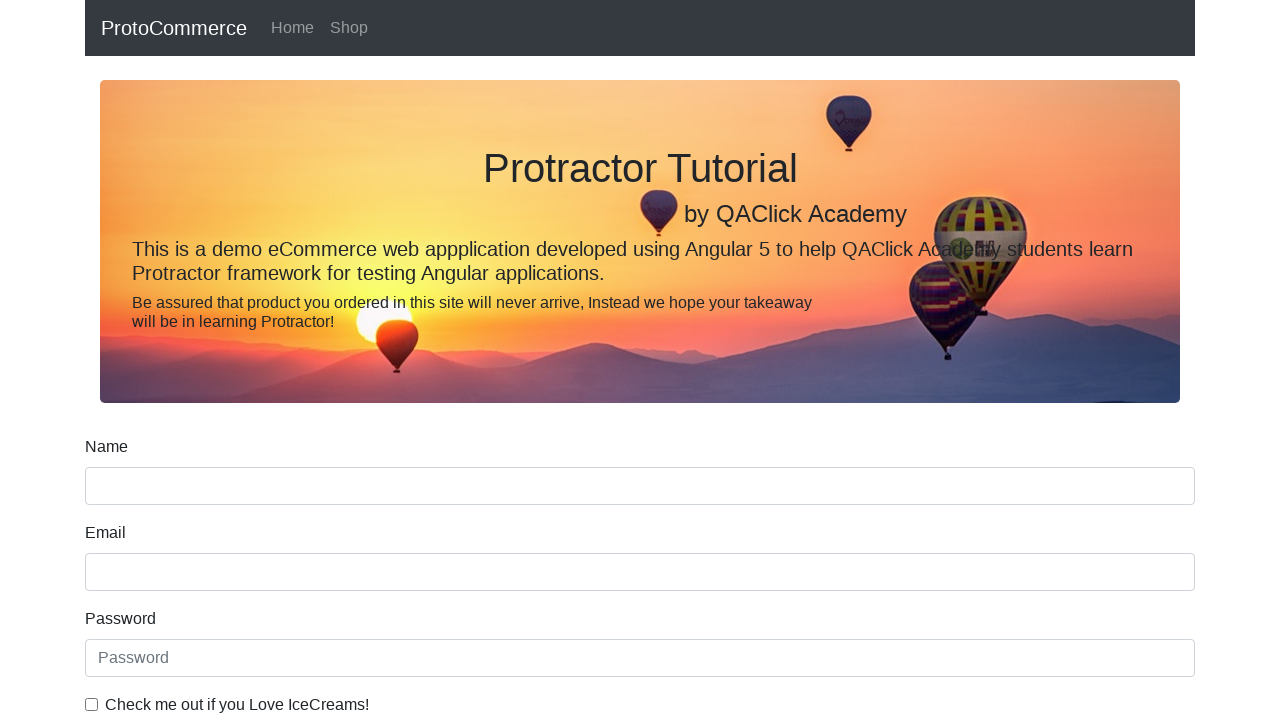

Page loaded and DOM content ready
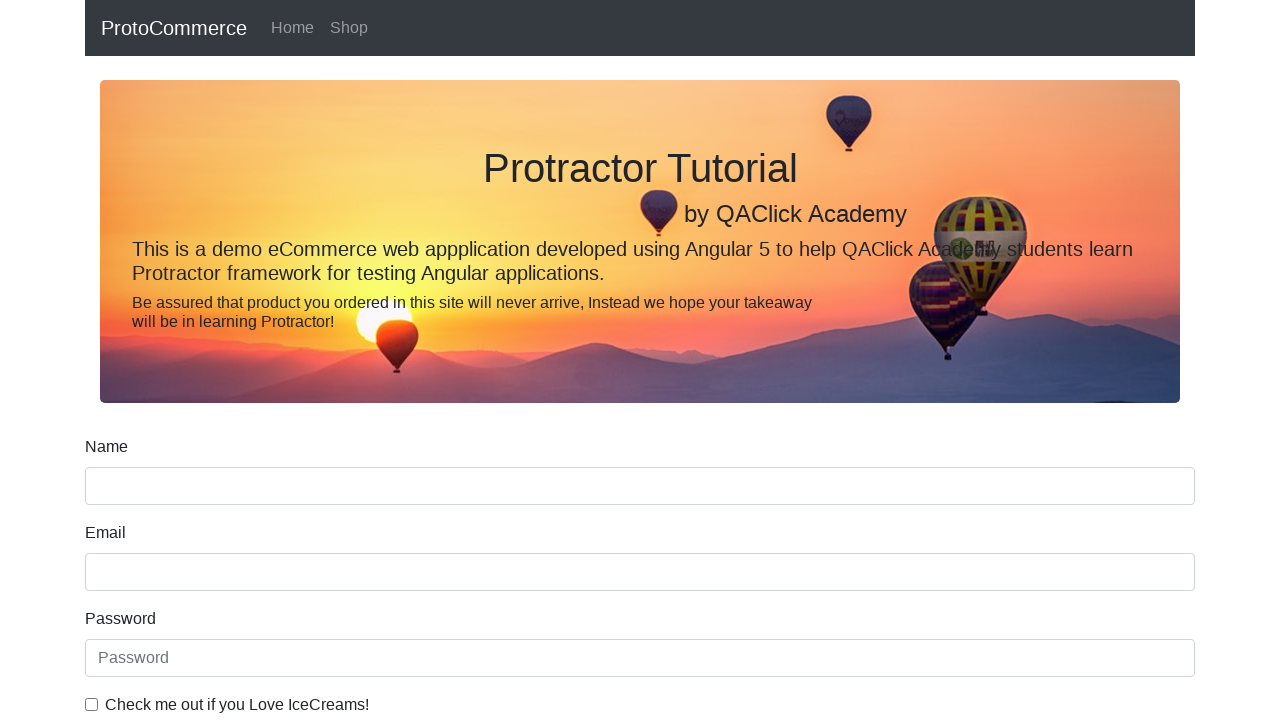

Filled name field with 'hemanth' on input[name='name']
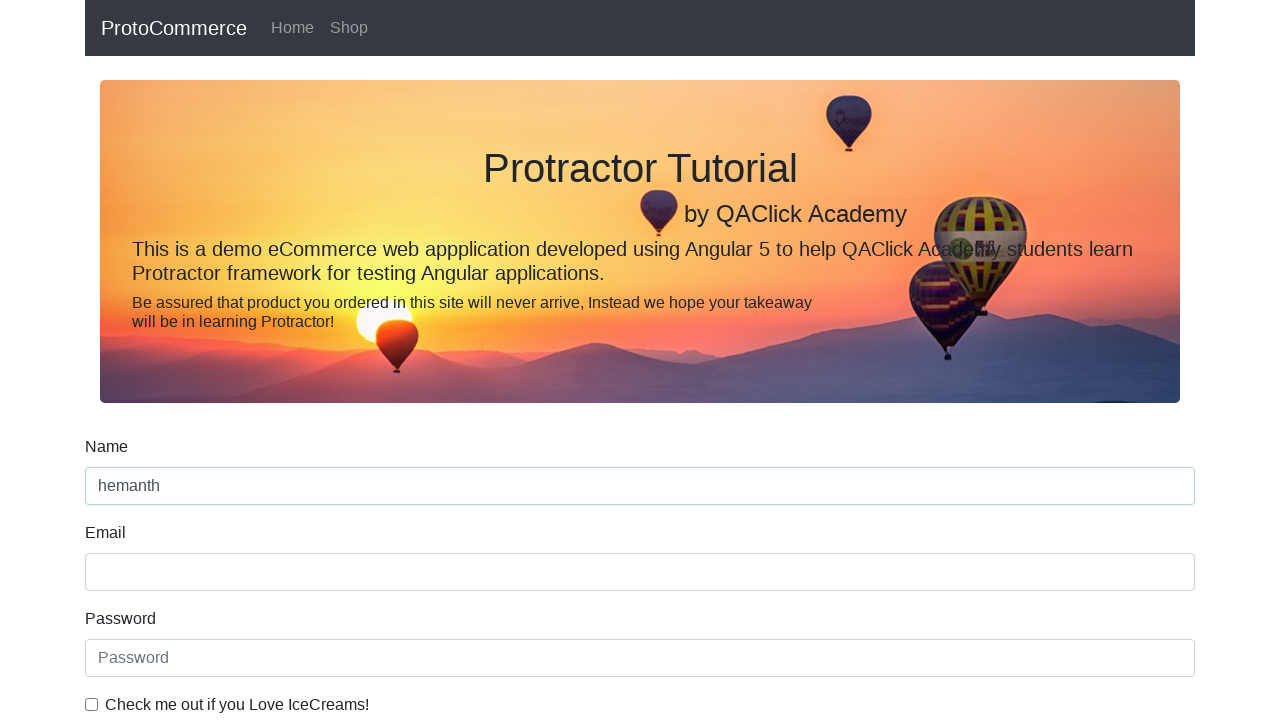

Filled password field with 'hemanth' on #exampleInputPassword1
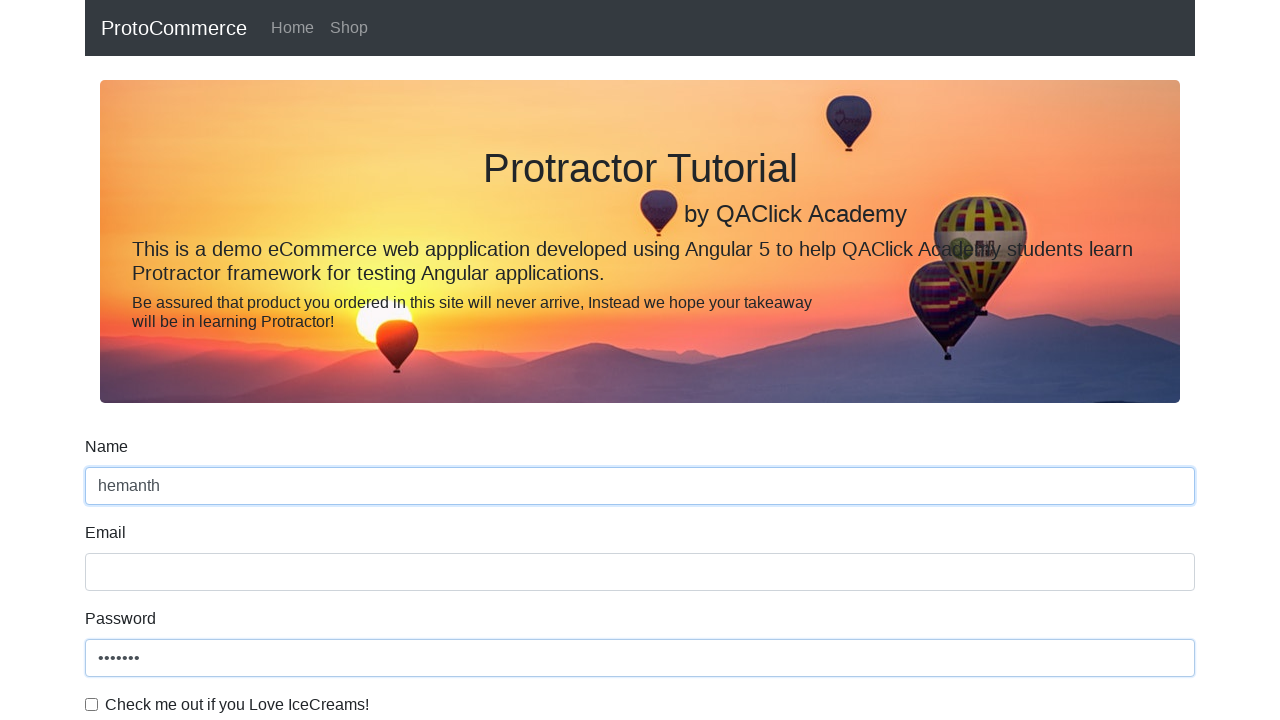

Clicked submit button to submit practice form at (123, 491) on input[type='submit']
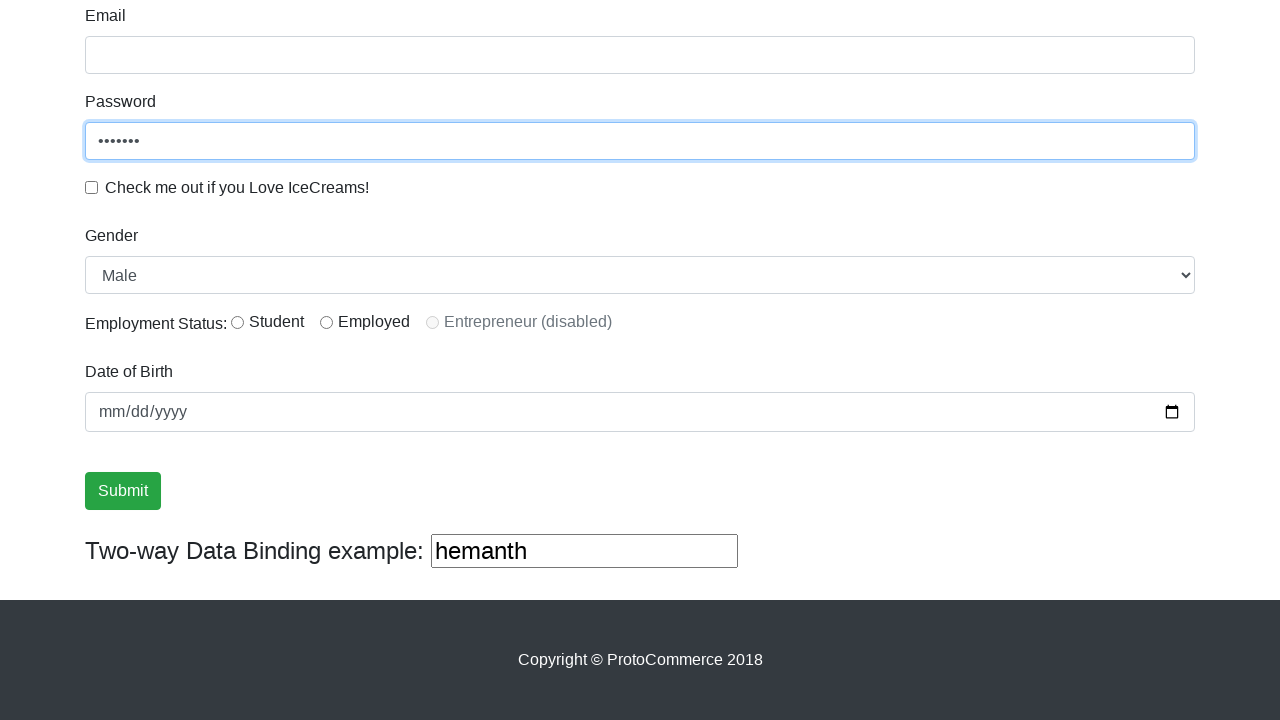

Waited 500ms for form submission to process
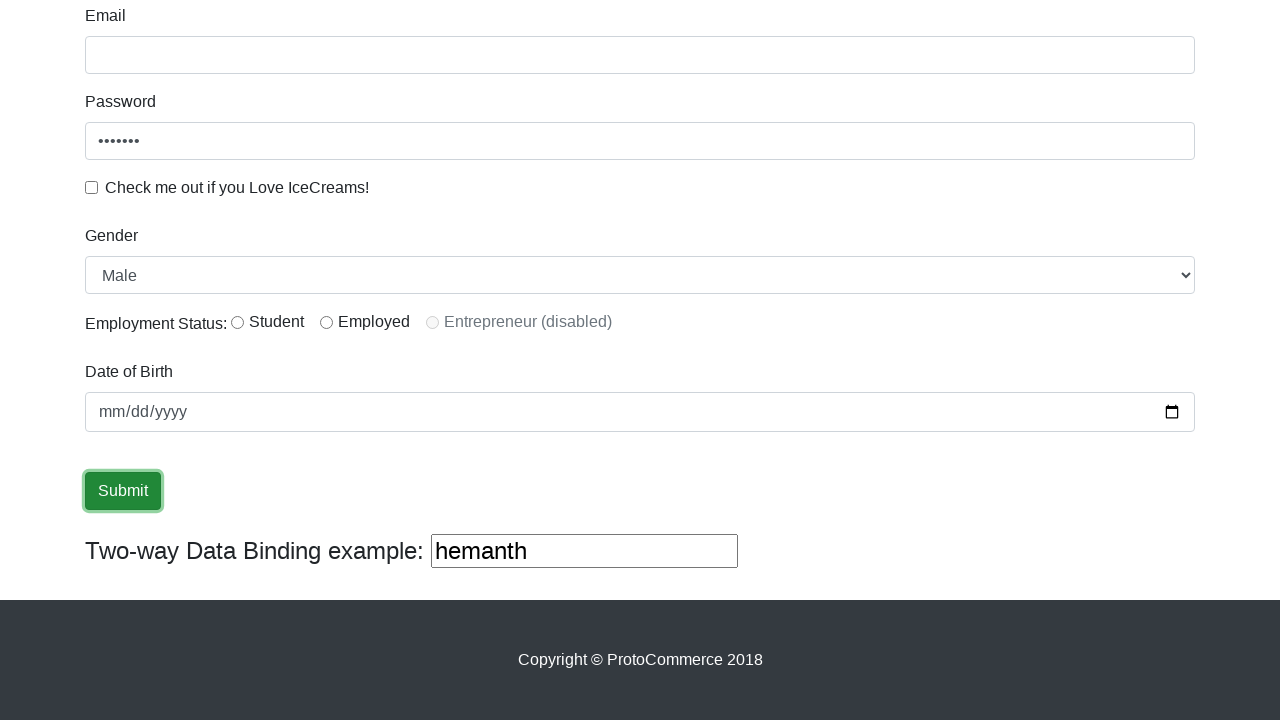

Cleared name field on input[name='name']
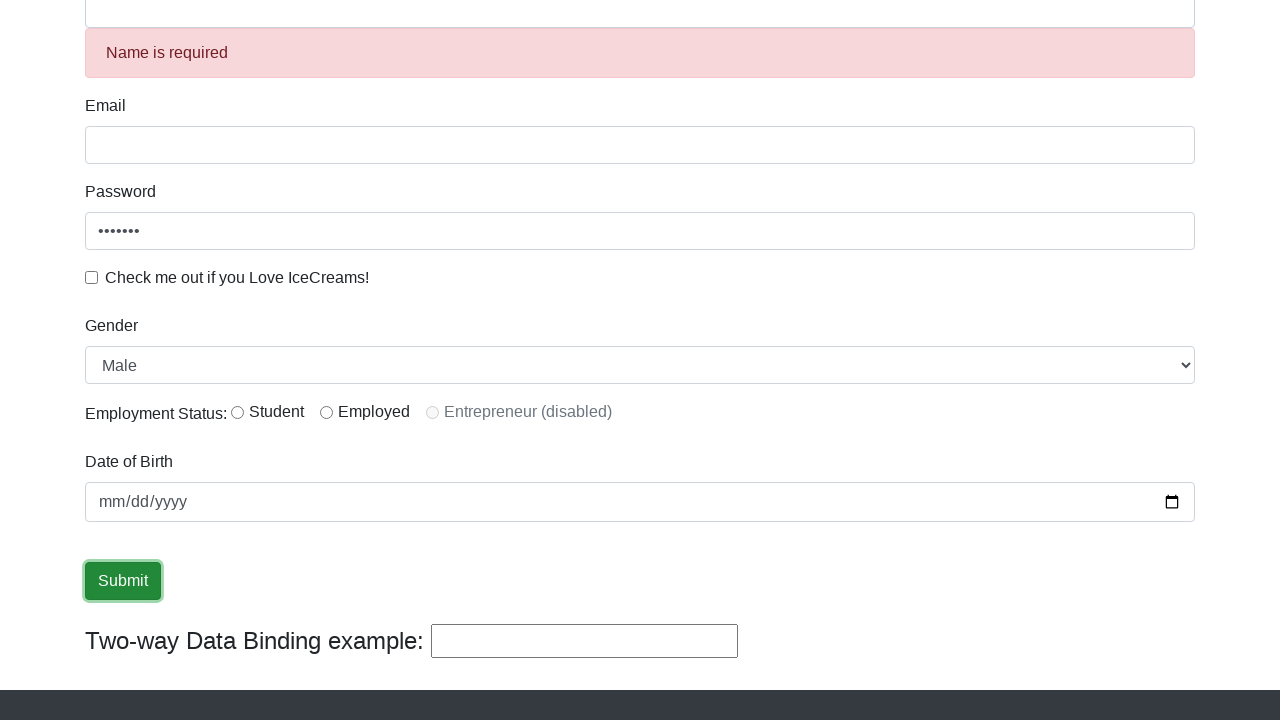

Cleared password field on #exampleInputPassword1
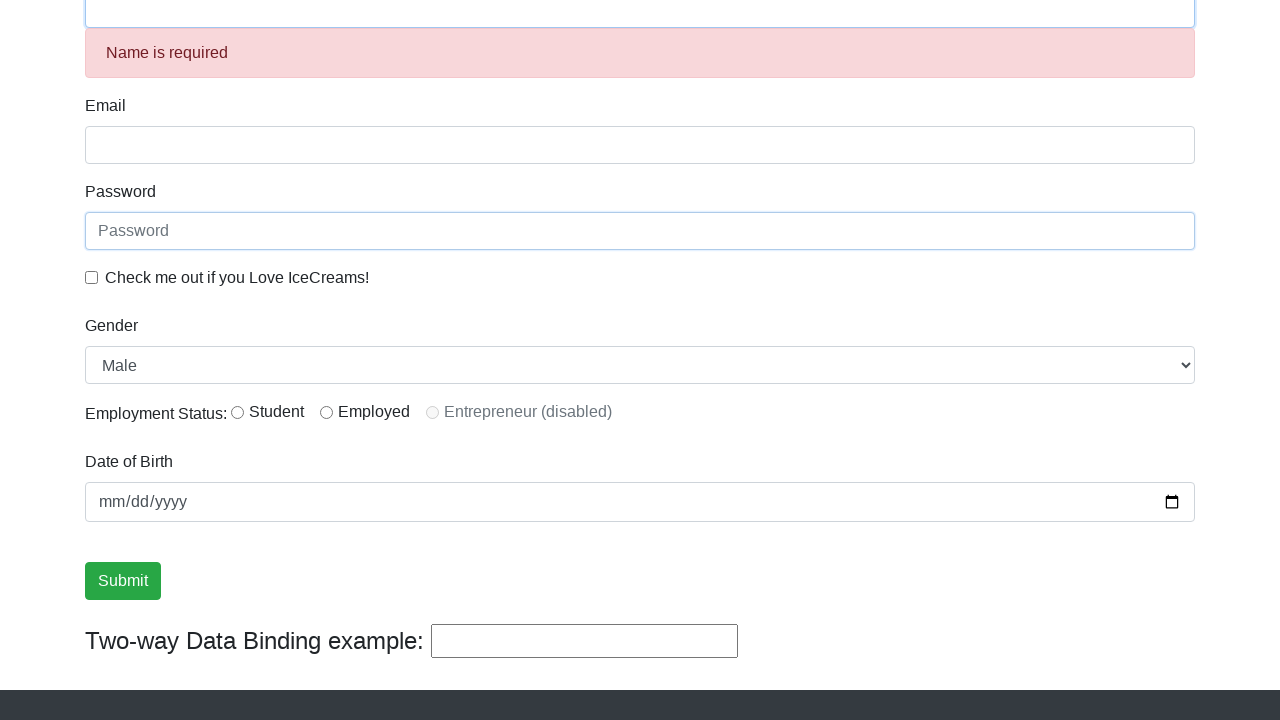

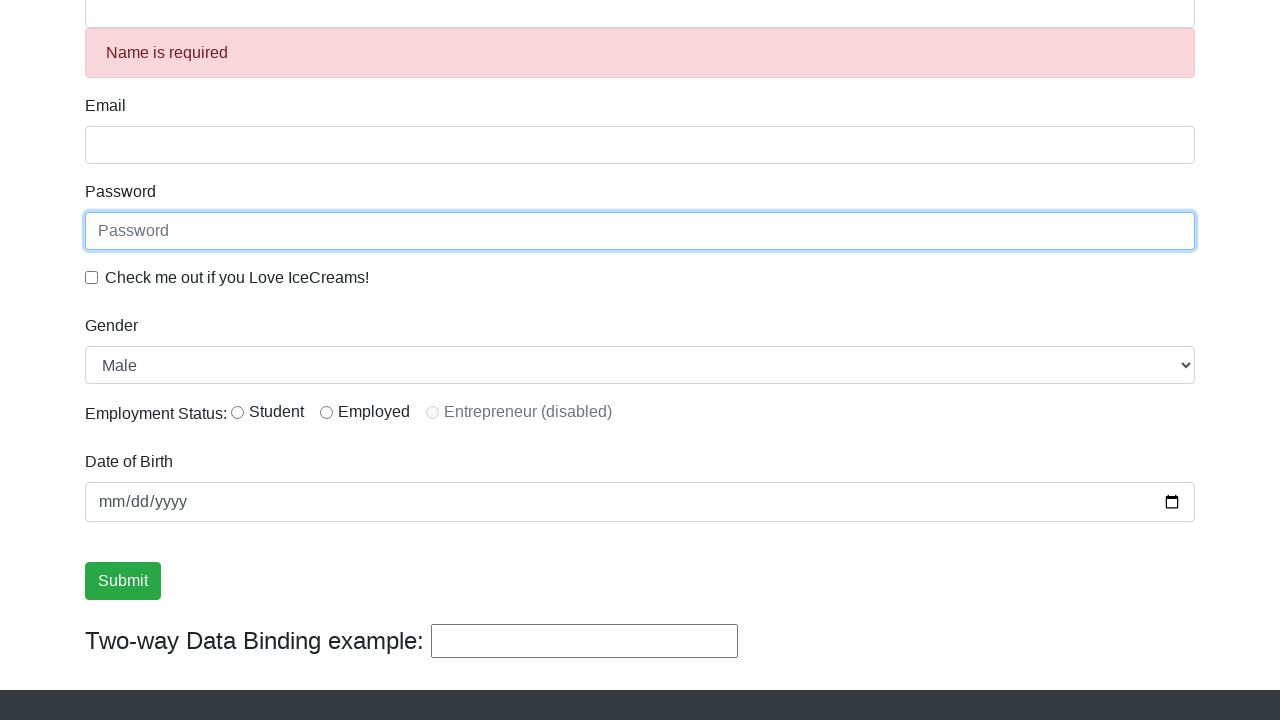